Navigates to a GeeksForGeeks article about Java data types and verifies that a comparison table is present with expected rows and columns structure.

Starting URL: https://www.geeksforgeeks.org/difference-between-byte-short-int-and-long-datatype-in-java/

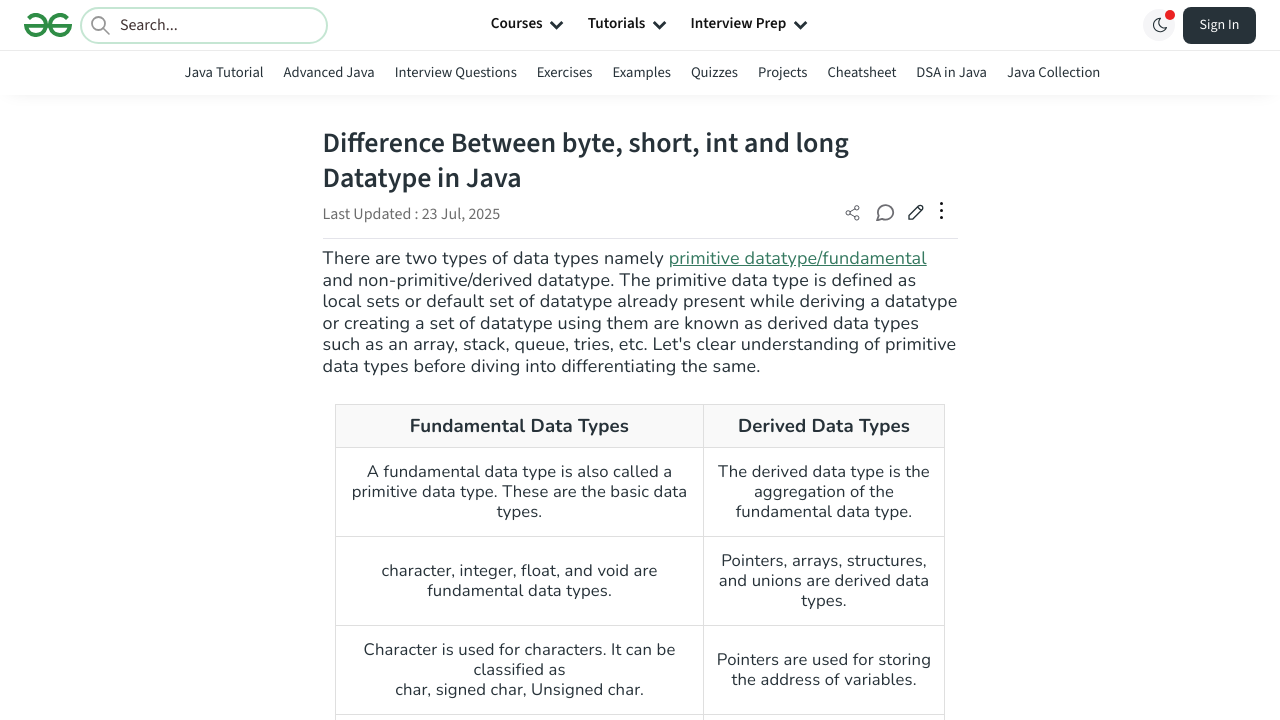

Set viewport size to 1920x1080
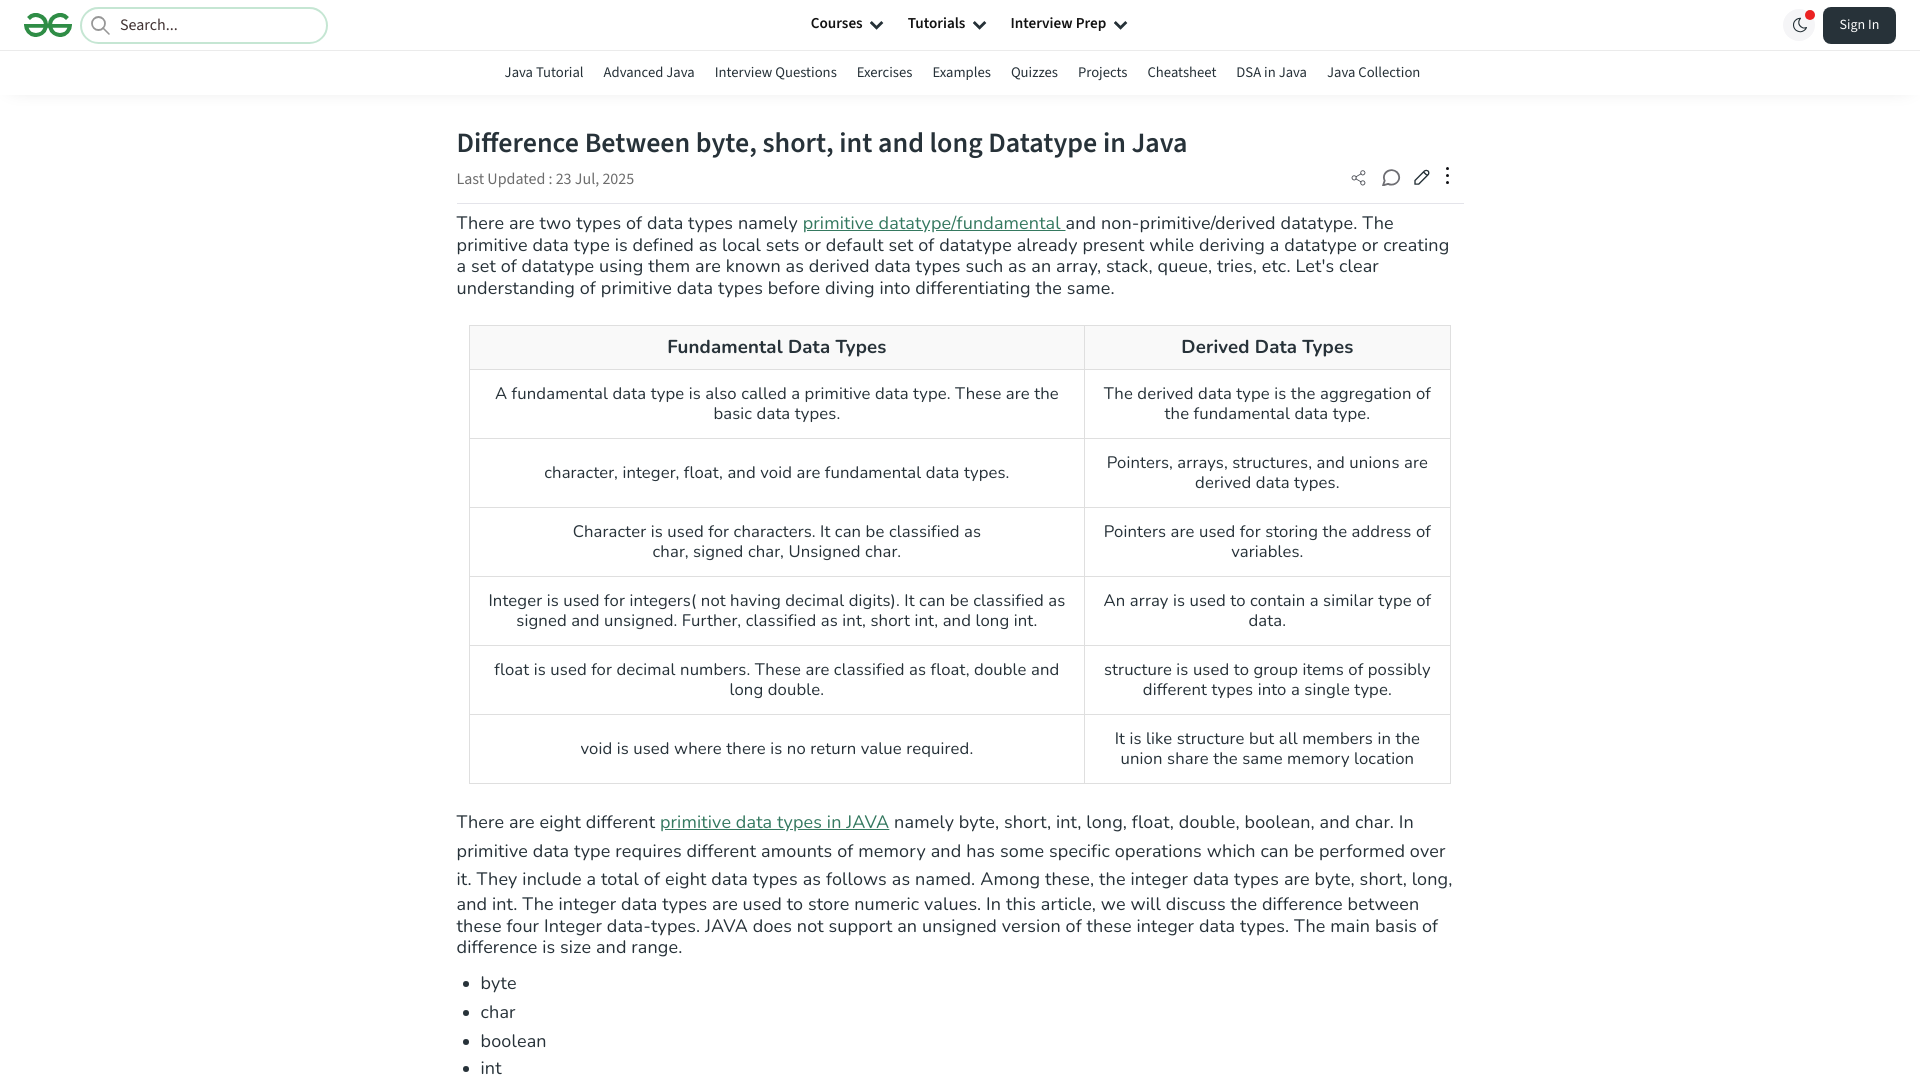

Second comparison table is now visible
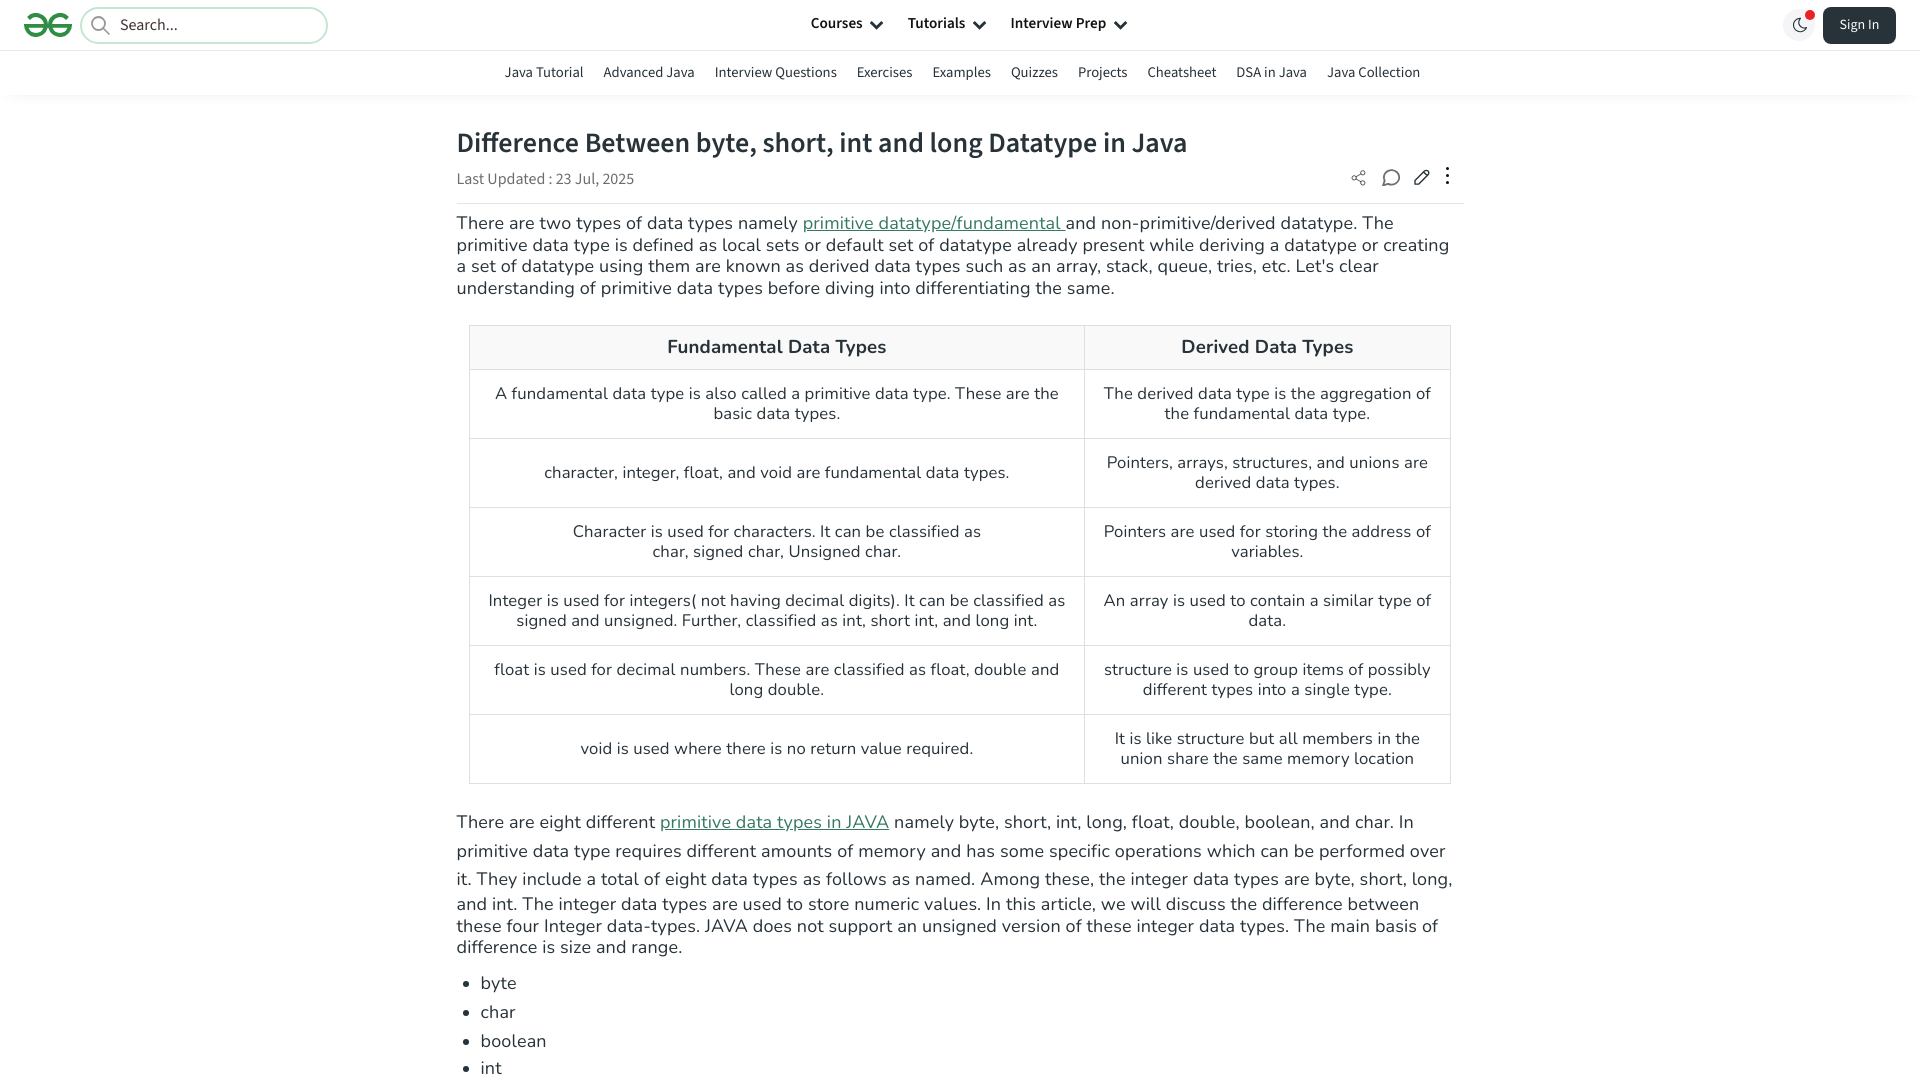

Table header columns are visible
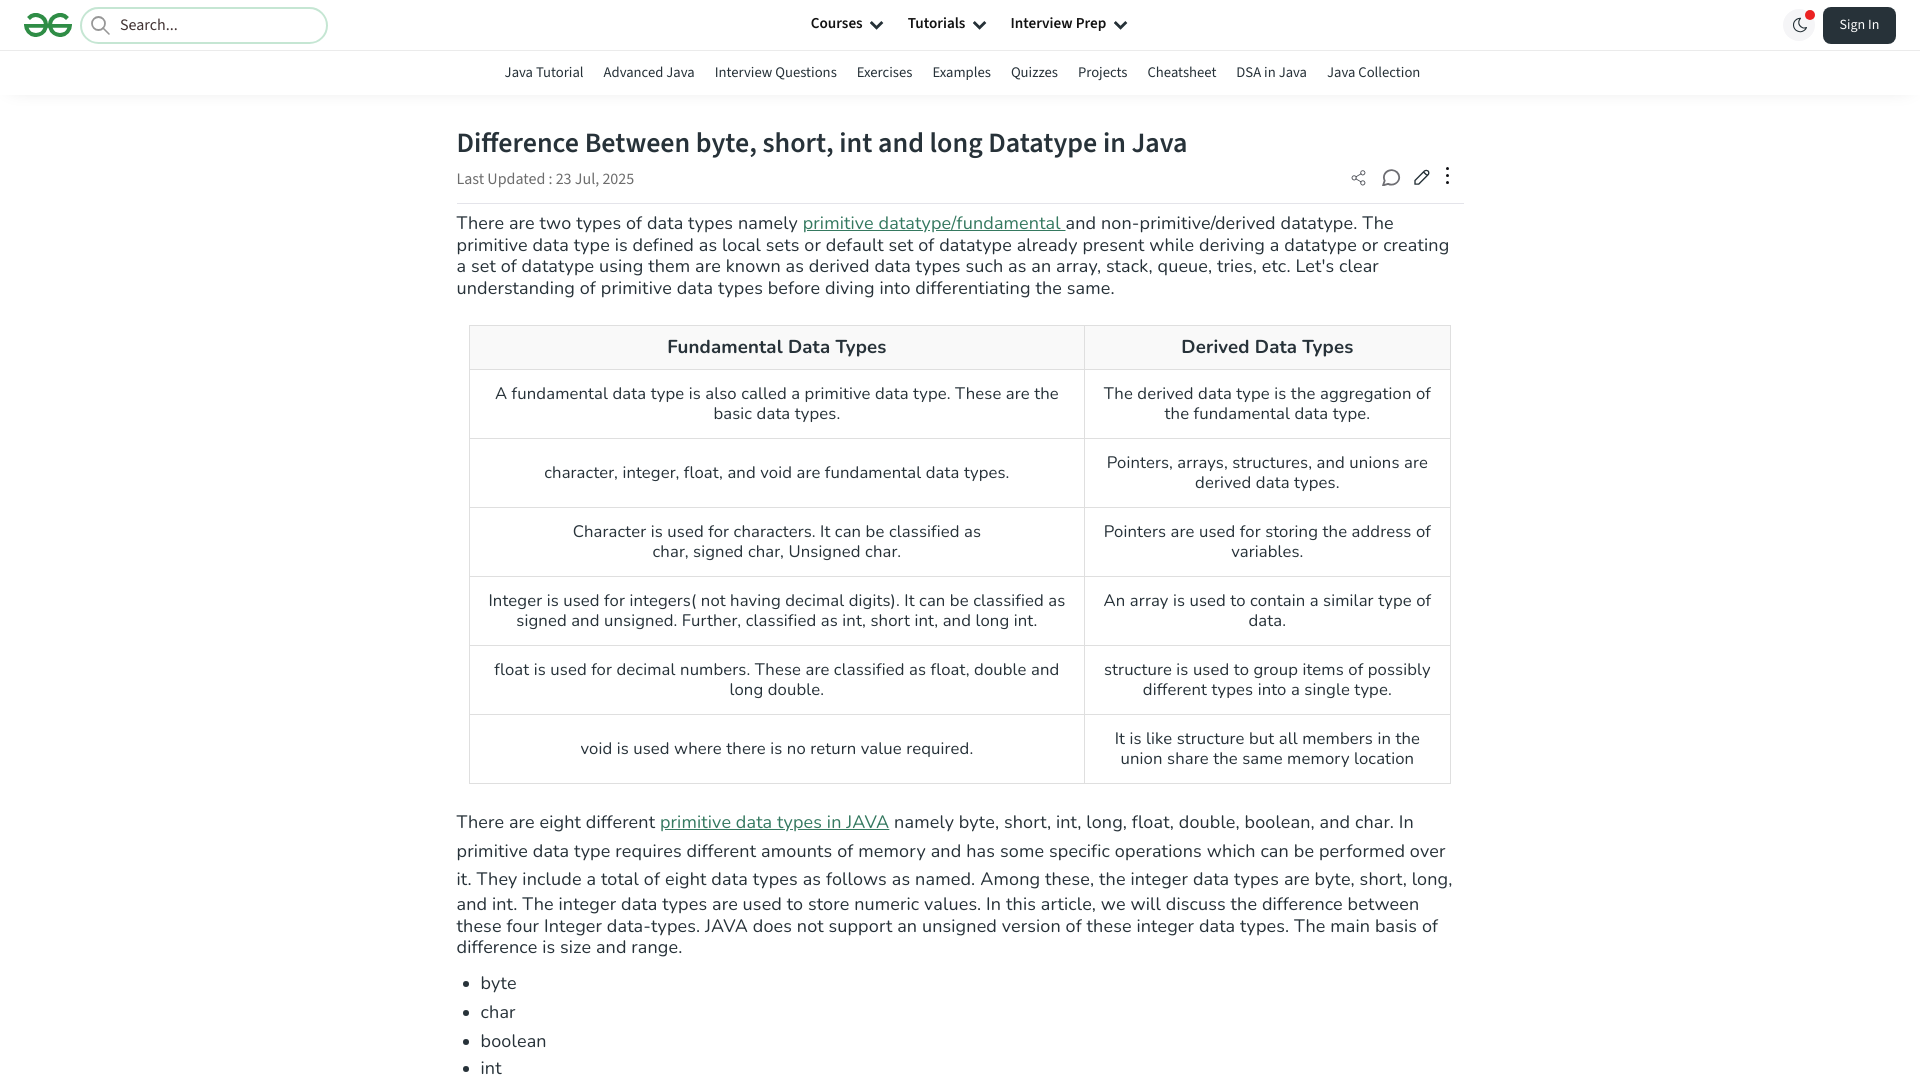

Table body rows are visible
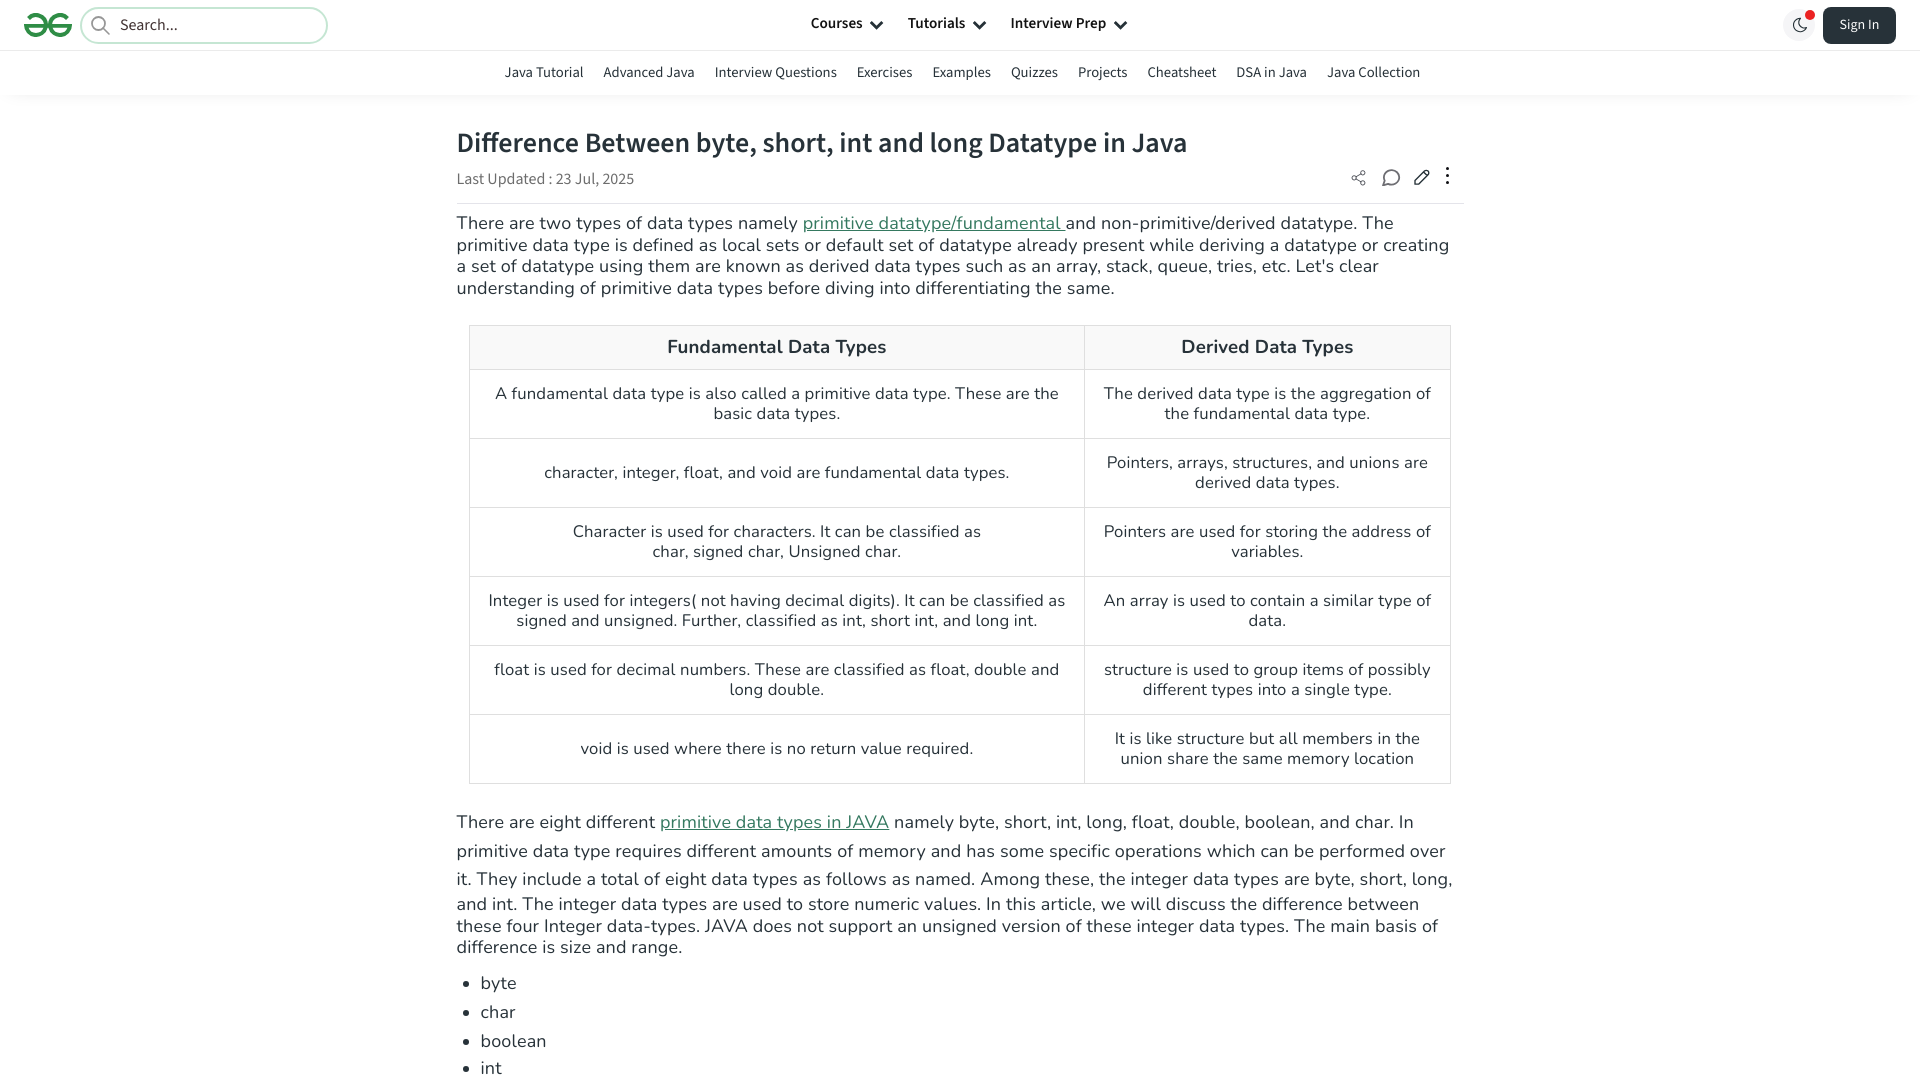

Specific table cell (row 4, column 5) is visible and accessible
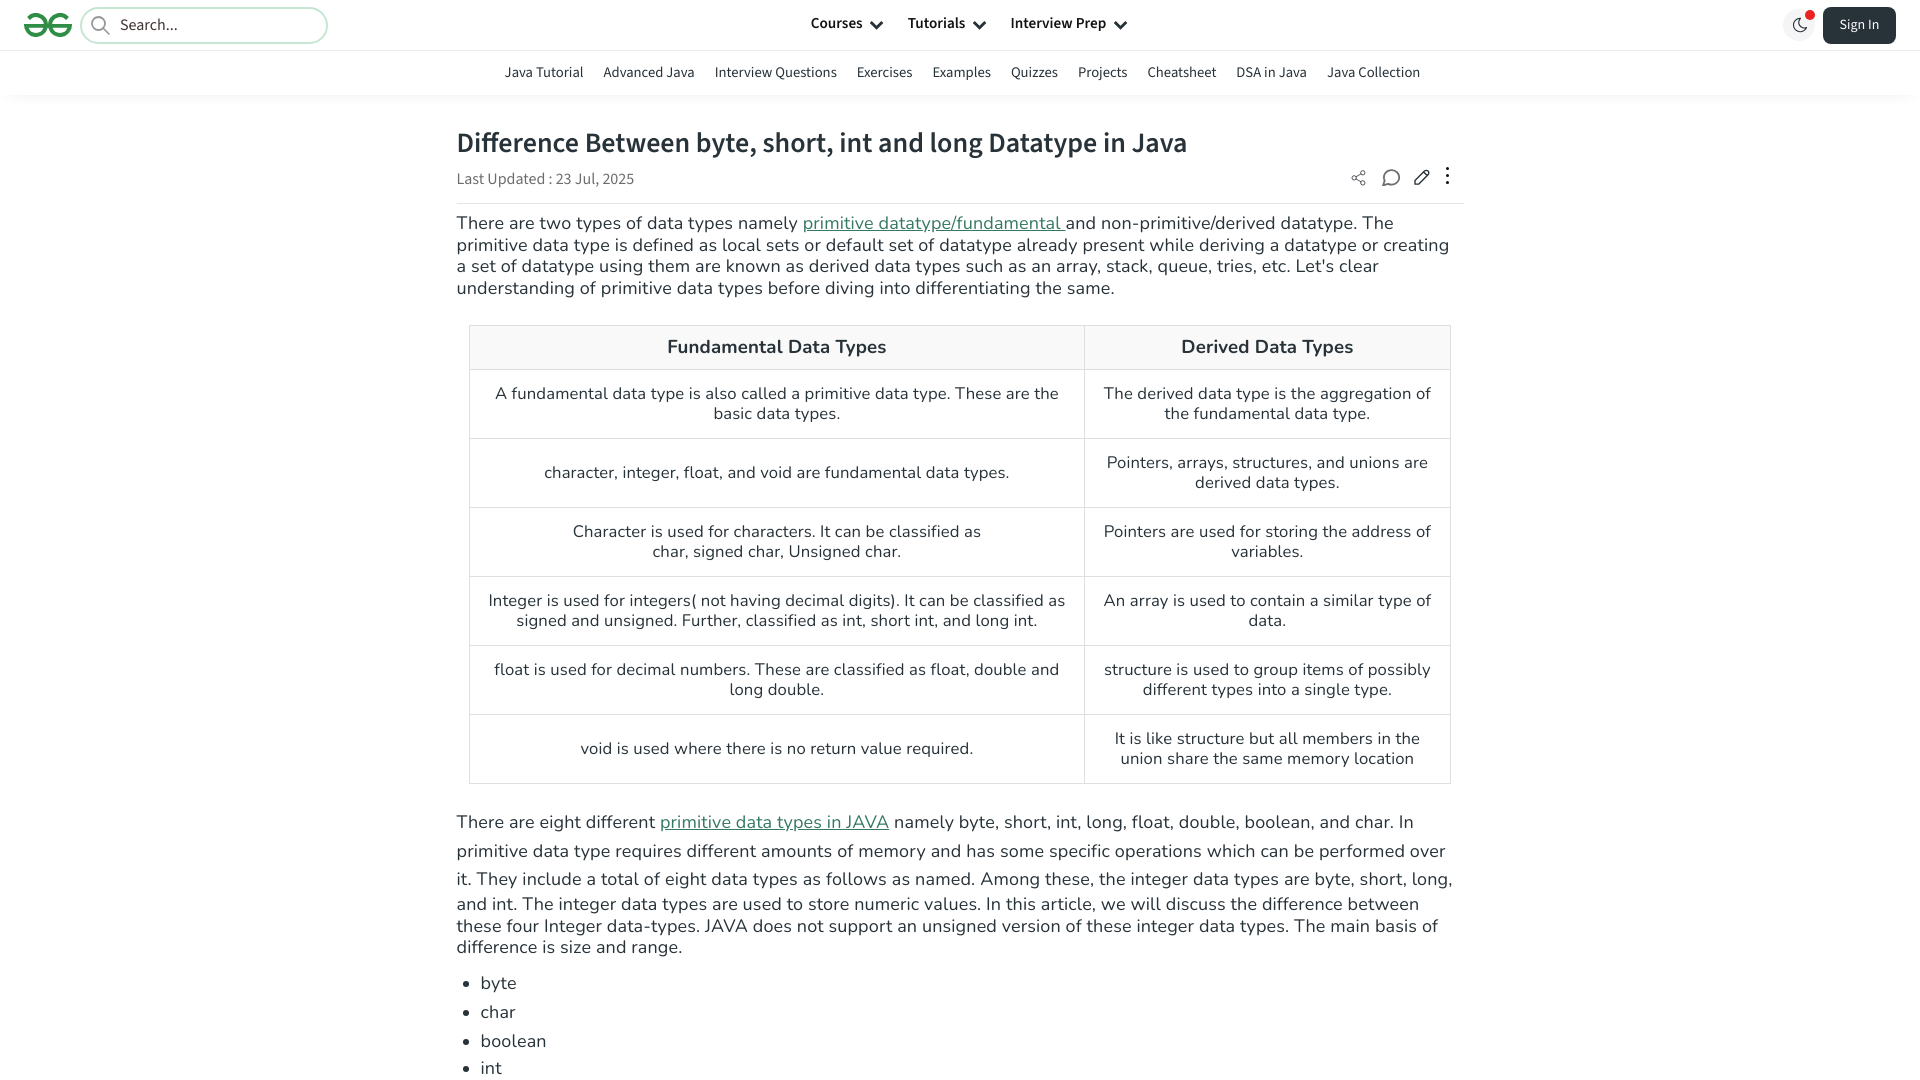

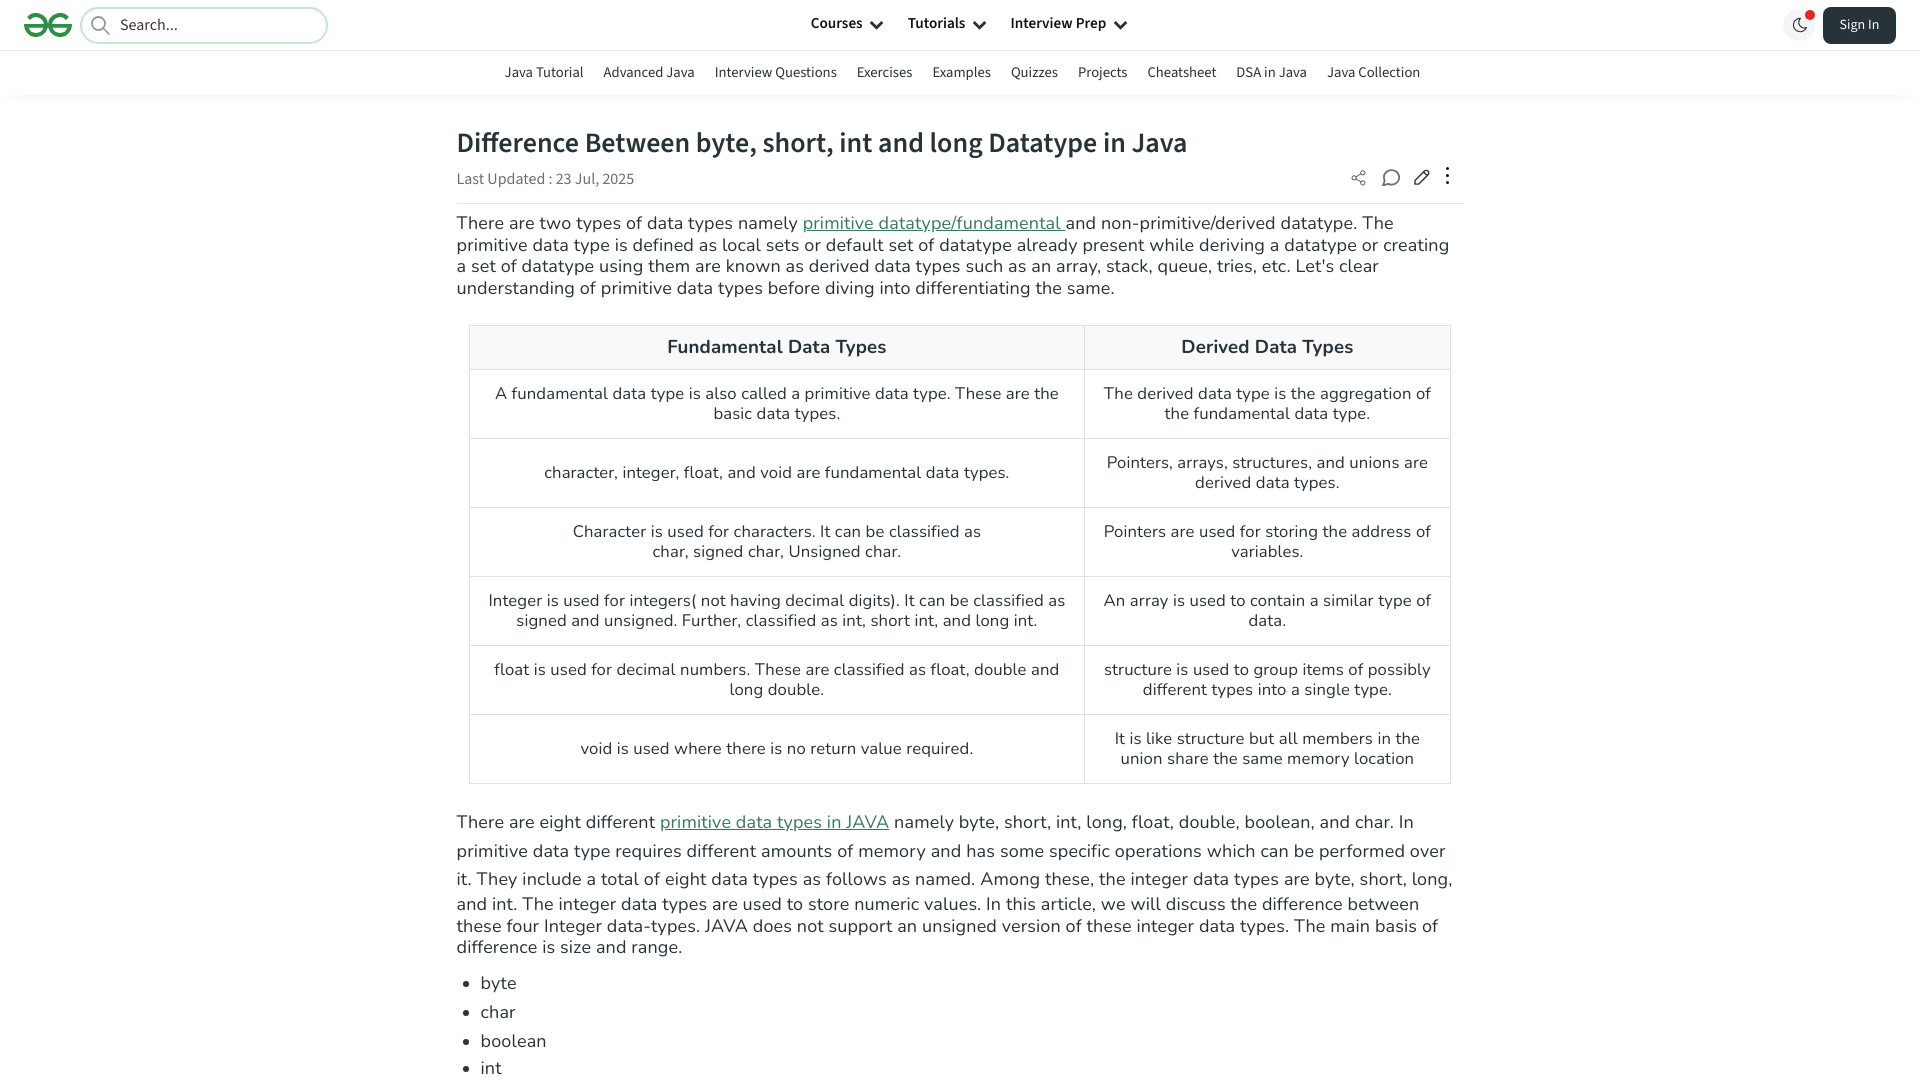